Navigates through multiple University of Waterloo recreational sports club pages and verifies that club information content loads properly on each page.

Starting URL: https://athletics.uwaterloo.ca/sports/2022/12/19/artistic-synchronized-swimming-club.aspx

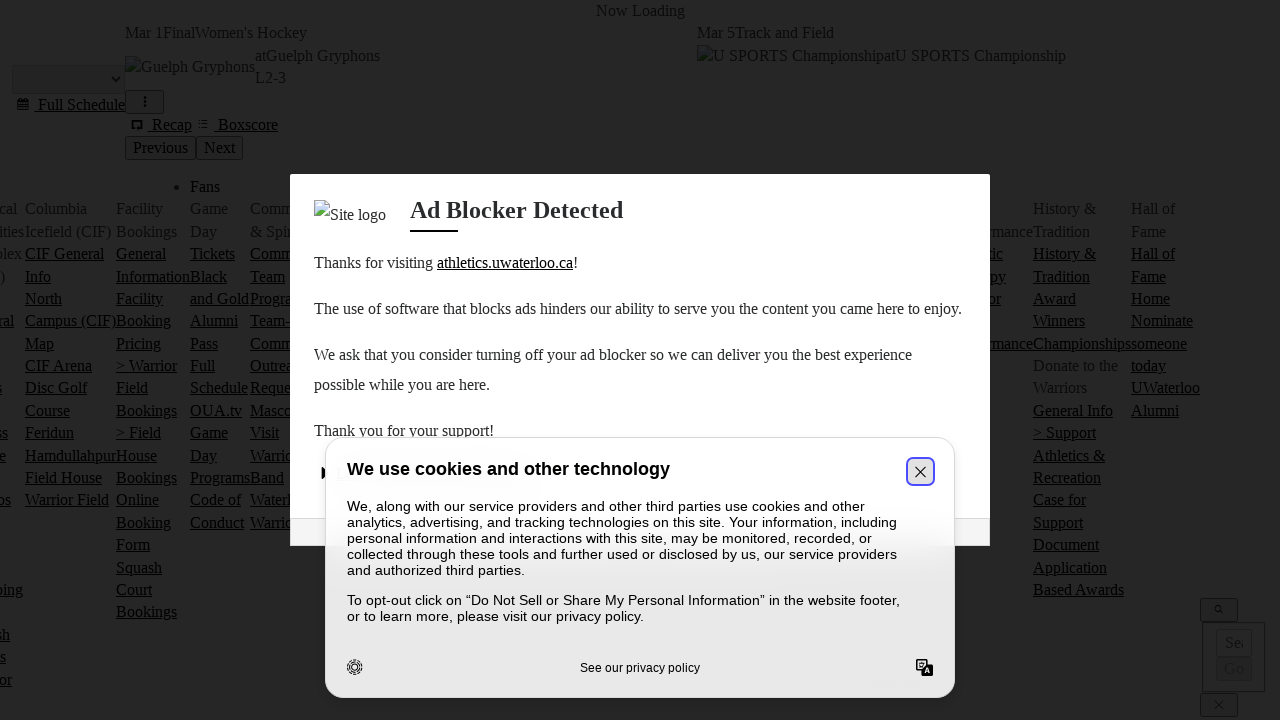

Waited for club information content to load on Artistic Synchronized Swimming Club page
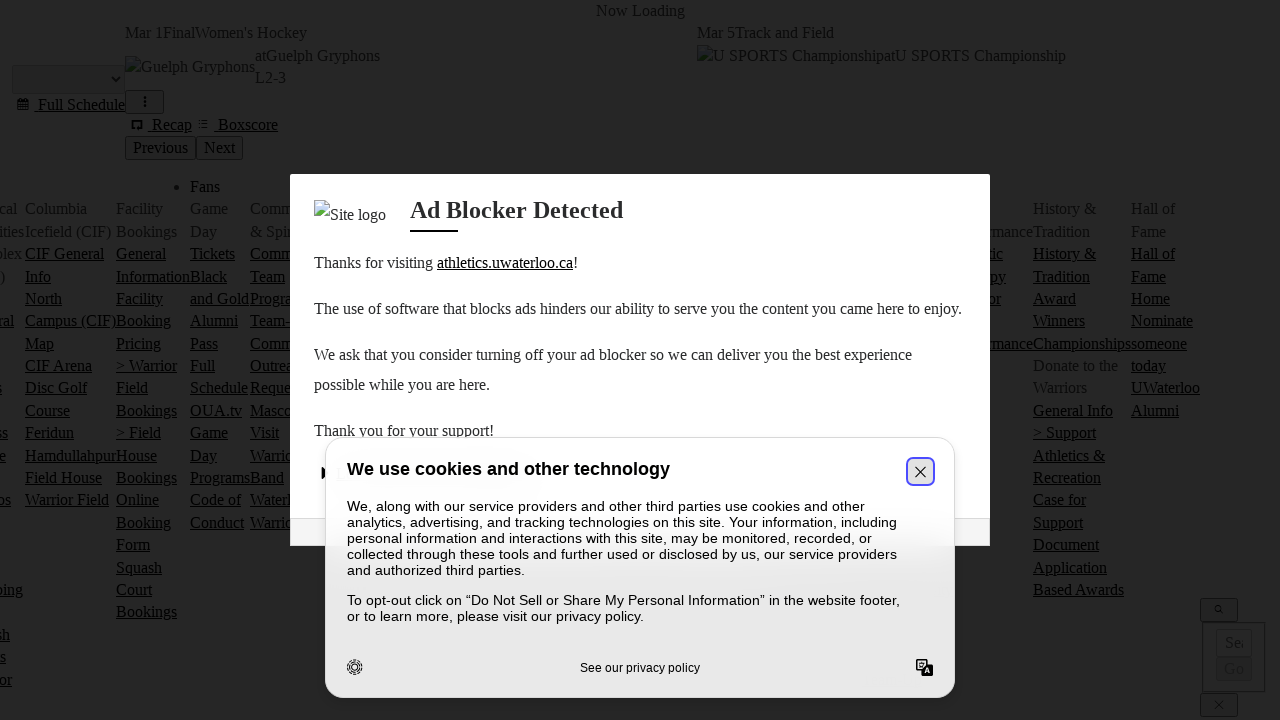

Navigated to club page: https://athletics.uwaterloo.ca/sports/2023/9/21/rec-landing-page-dragon-boat-club.aspx
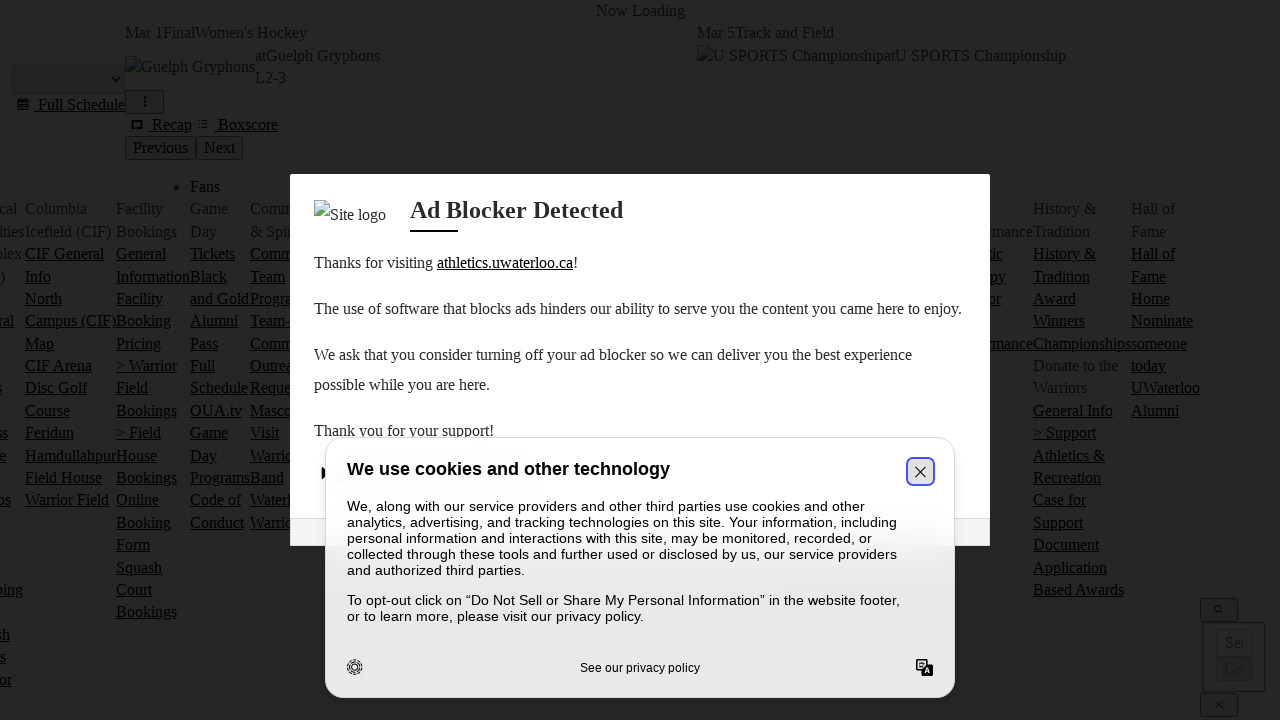

Club information content loaded successfully
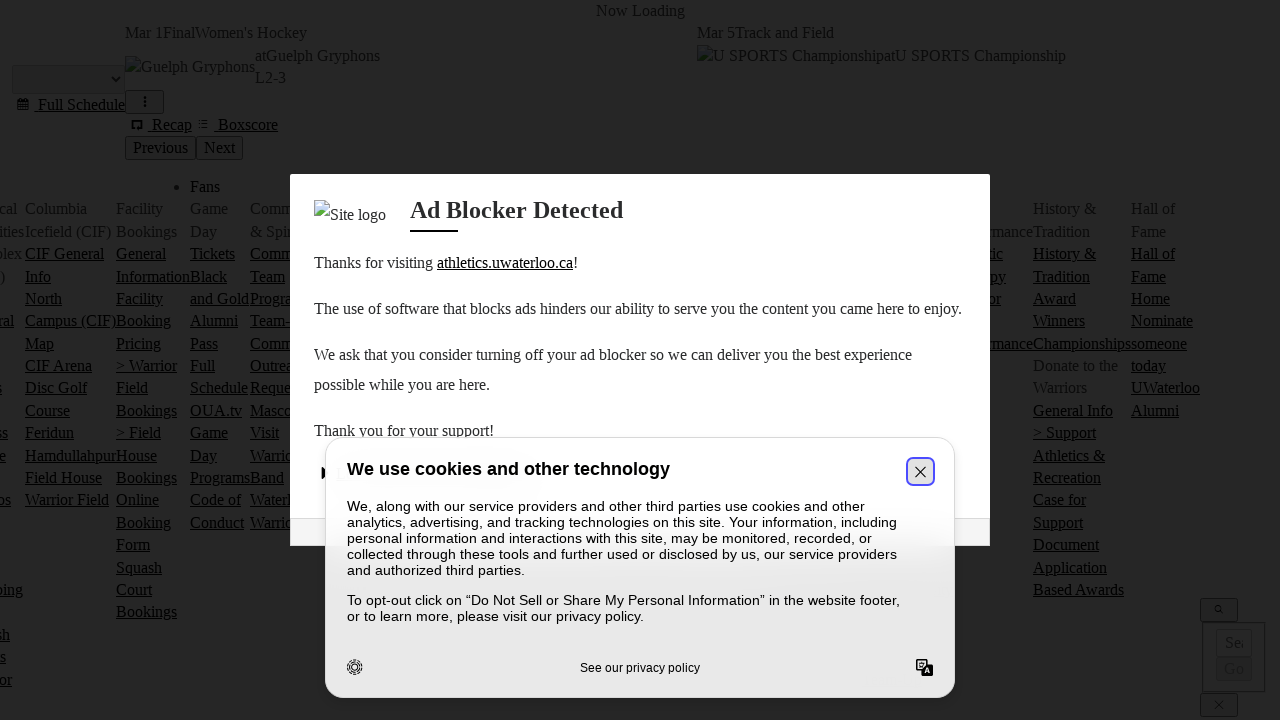

Navigated to club page: https://athletics.uwaterloo.ca/sports/2023/9/21/rec-landing-page-lifesaving.aspx
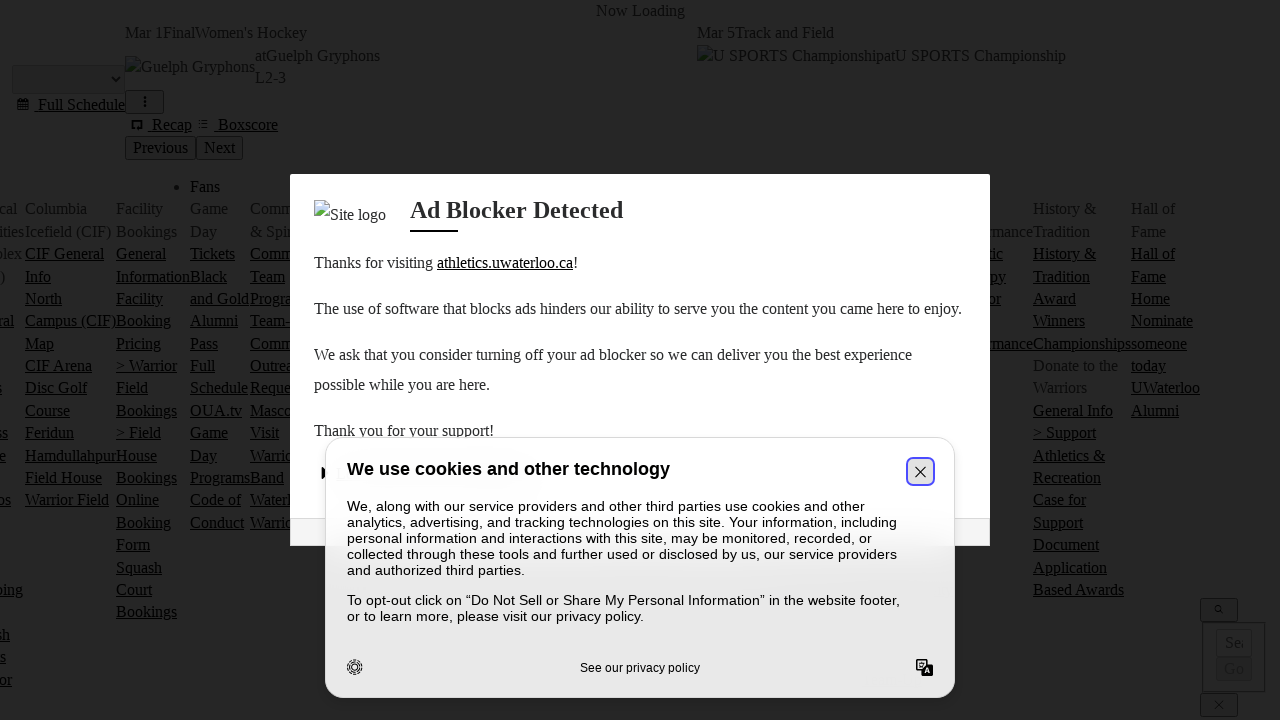

Club information content loaded successfully
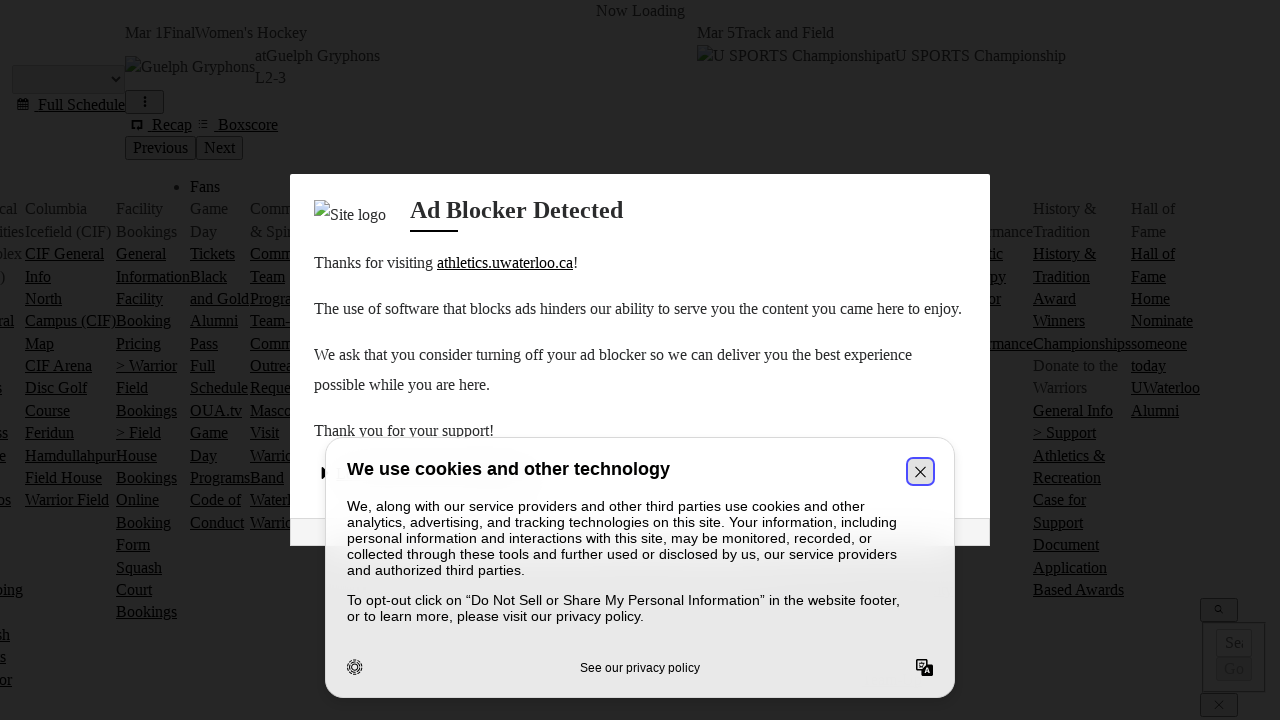

Navigated to club page: https://athletics.uwaterloo.ca/sports/2023/9/21/rec-landing-page-triathlon-club.aspx
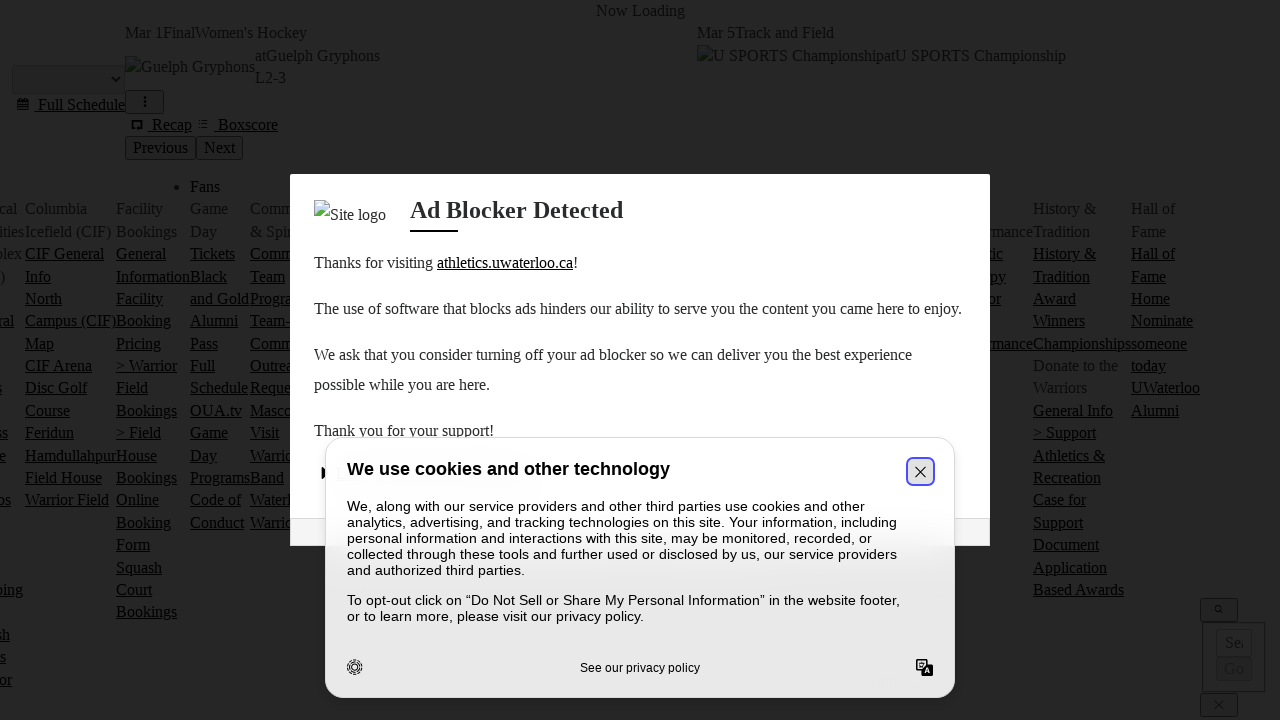

Club information content loaded successfully
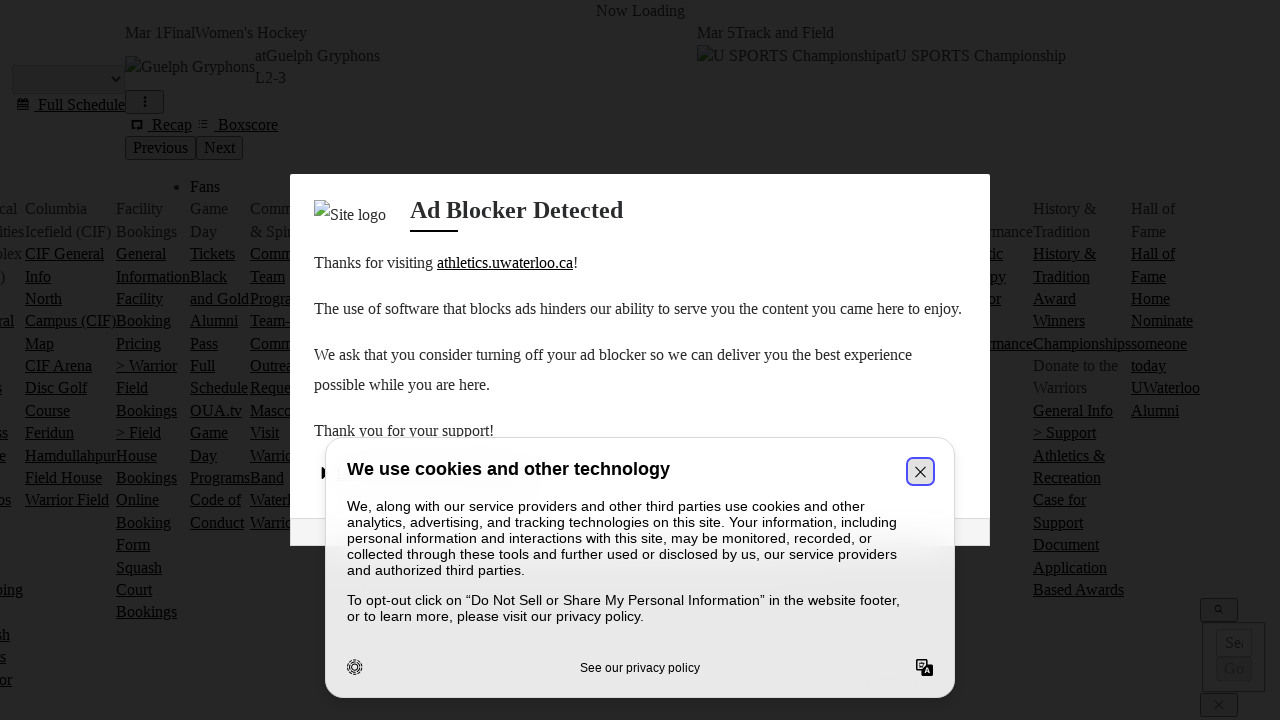

Navigated to club page: https://athletics.uwaterloo.ca/sports/2024/3/1/underwater-hockey.aspx
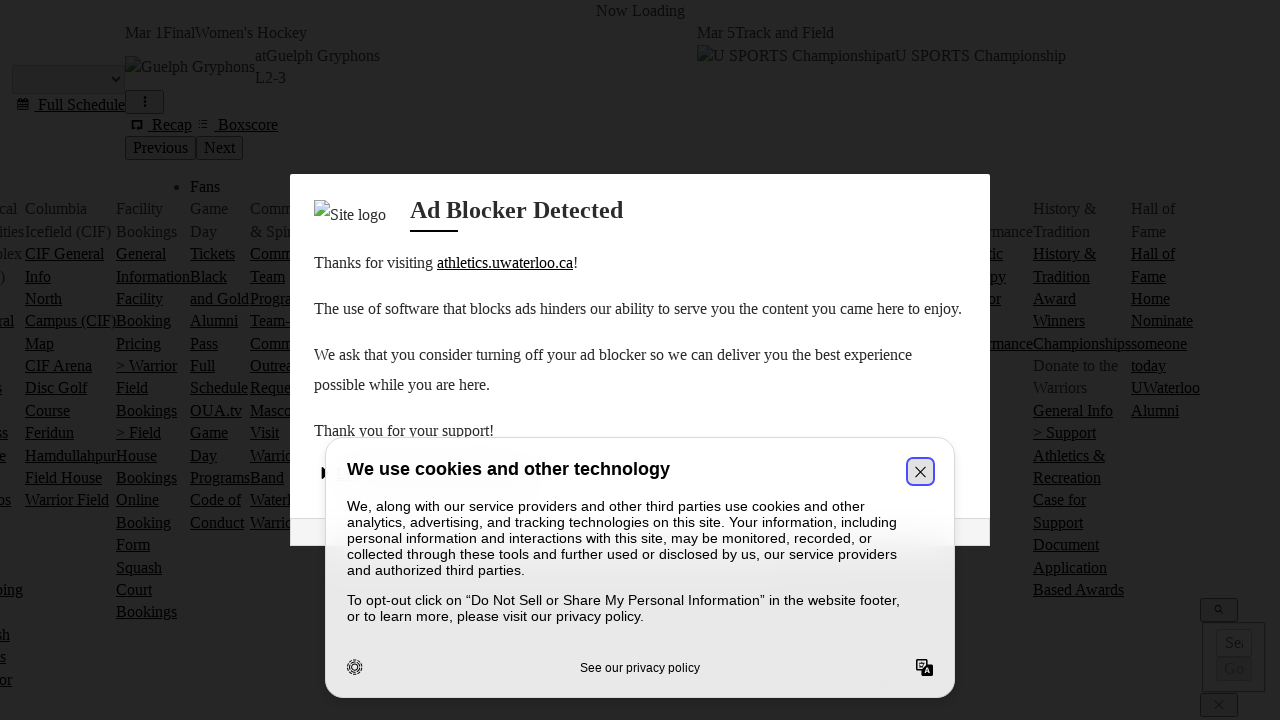

Club information content loaded successfully
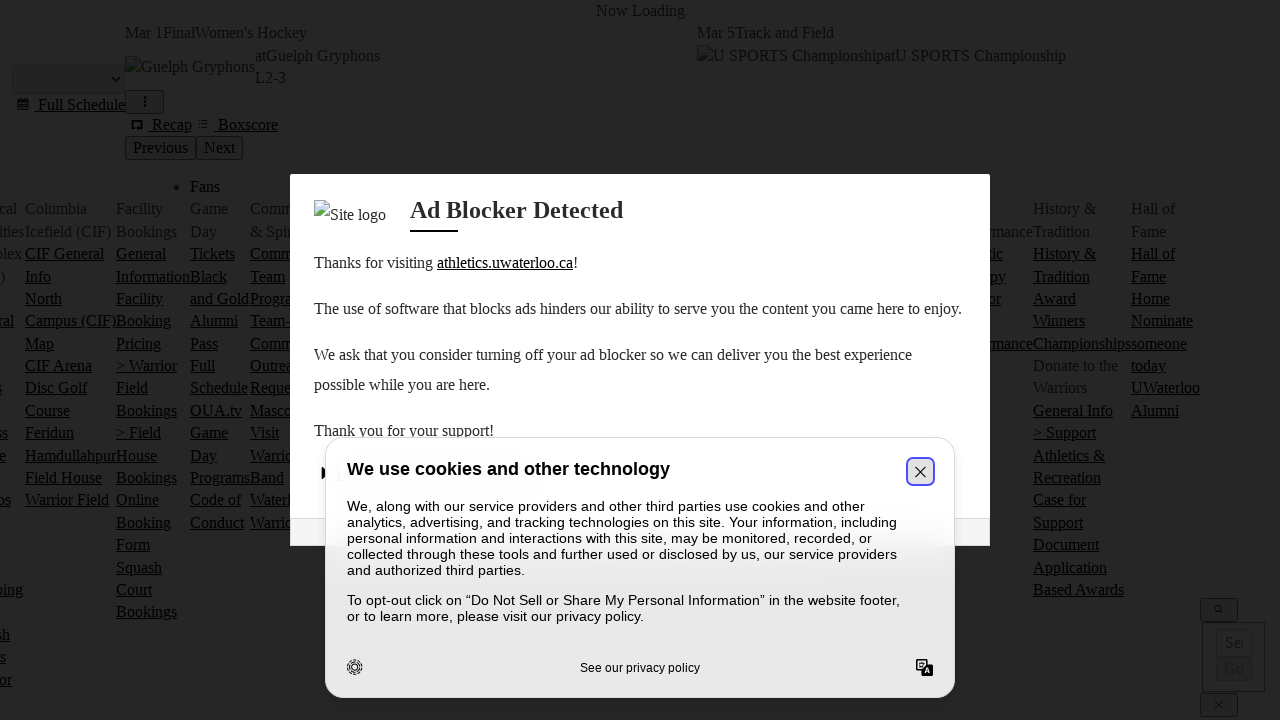

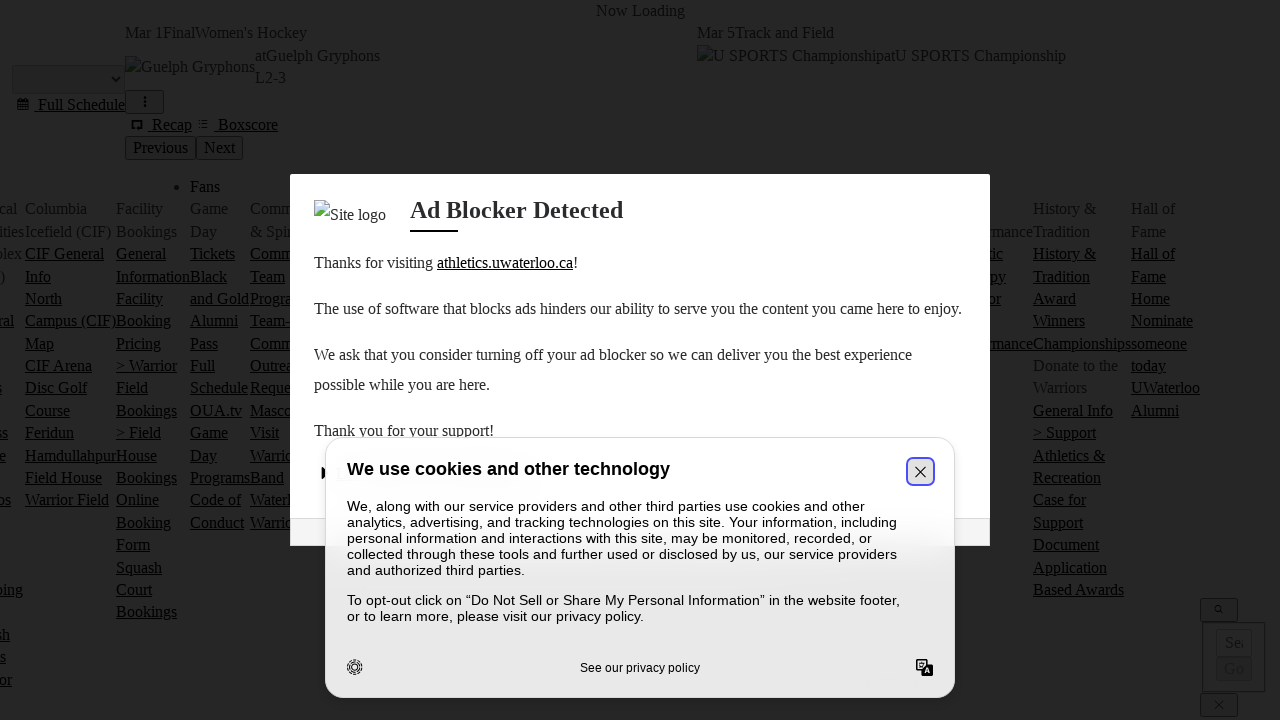